Tests dropdown selection functionality on a registration form by selecting a skill from the dropdown menu

Starting URL: http://demo.automationtesting.in/Register.html

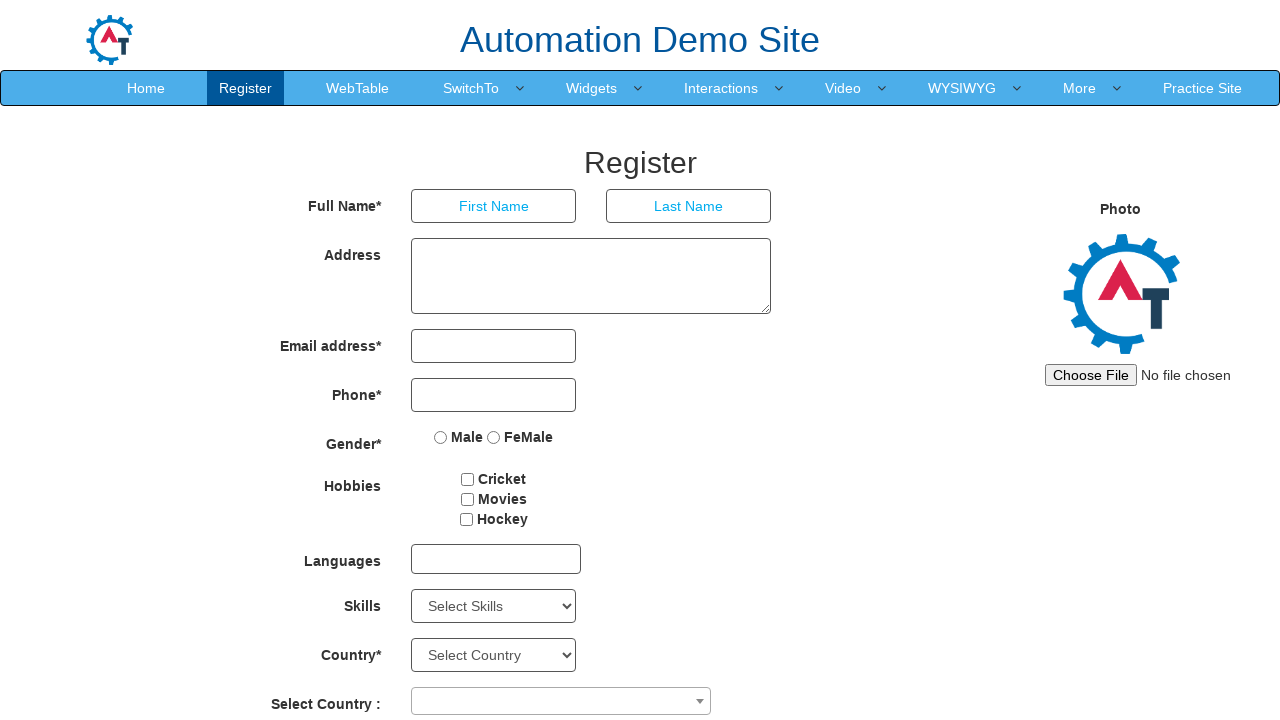

Selected 'Android' from the Skills dropdown menu on select#Skills
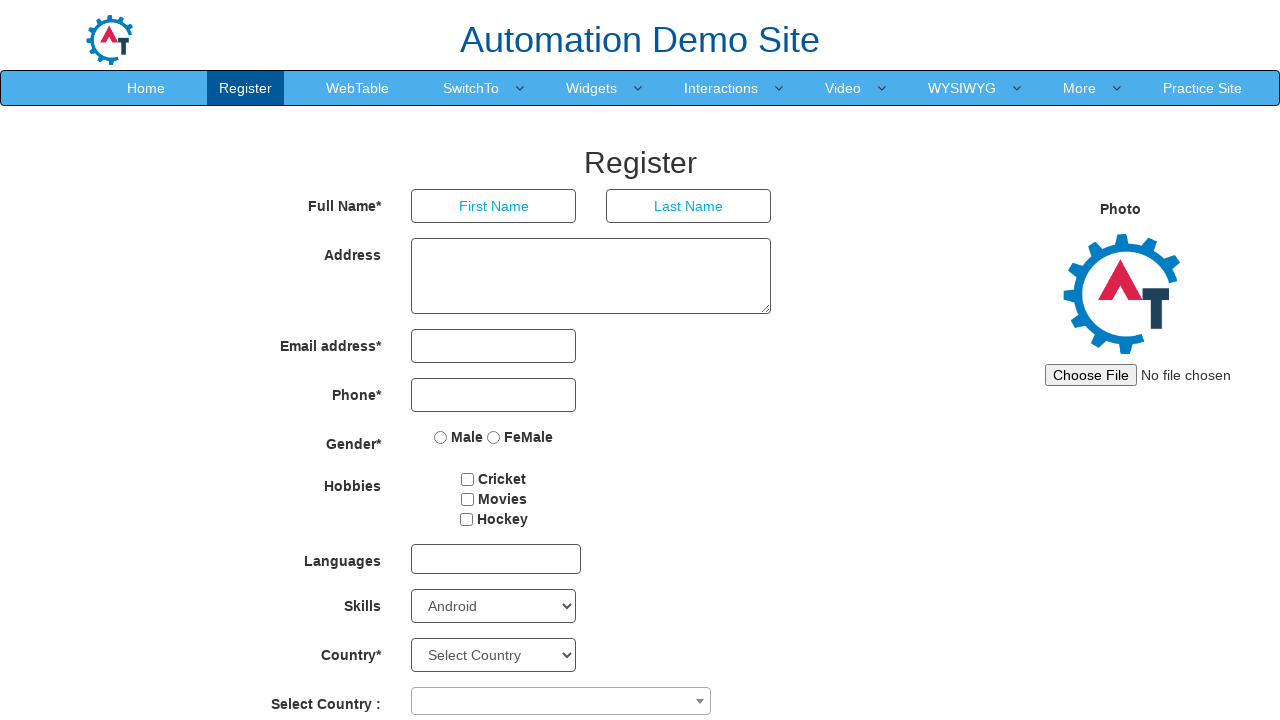

Verified Skills dropdown is present on the page
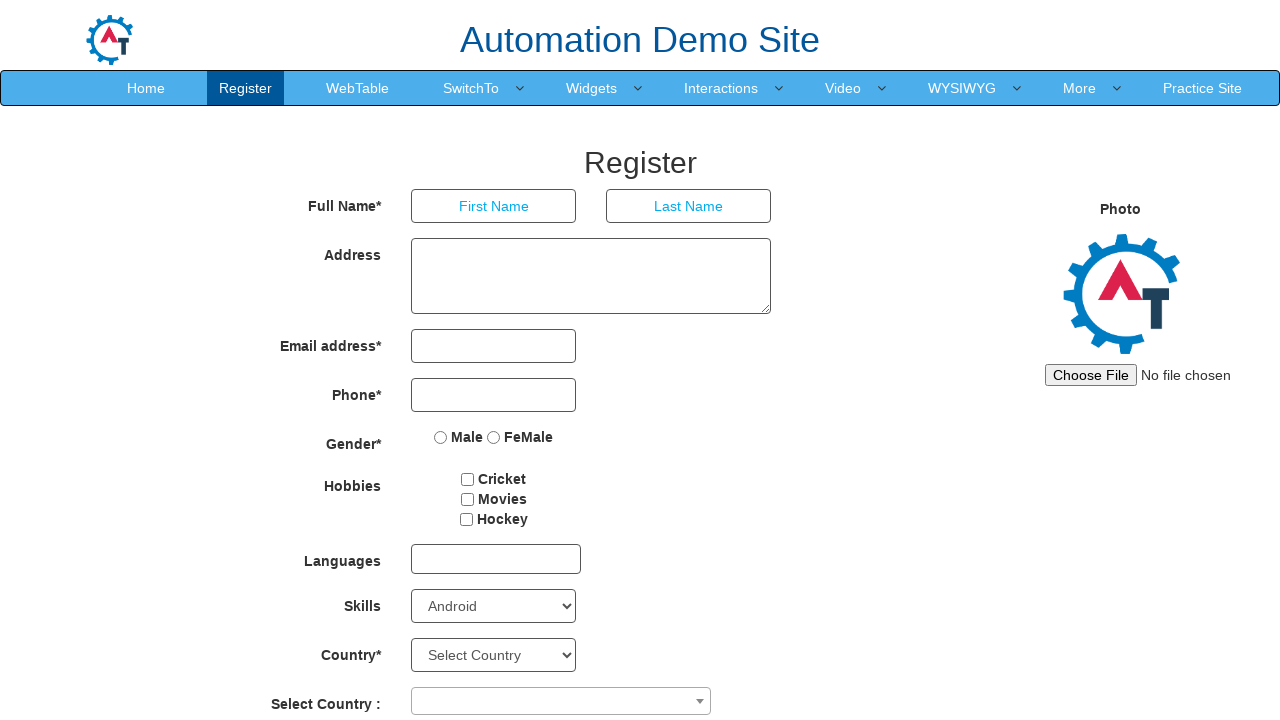

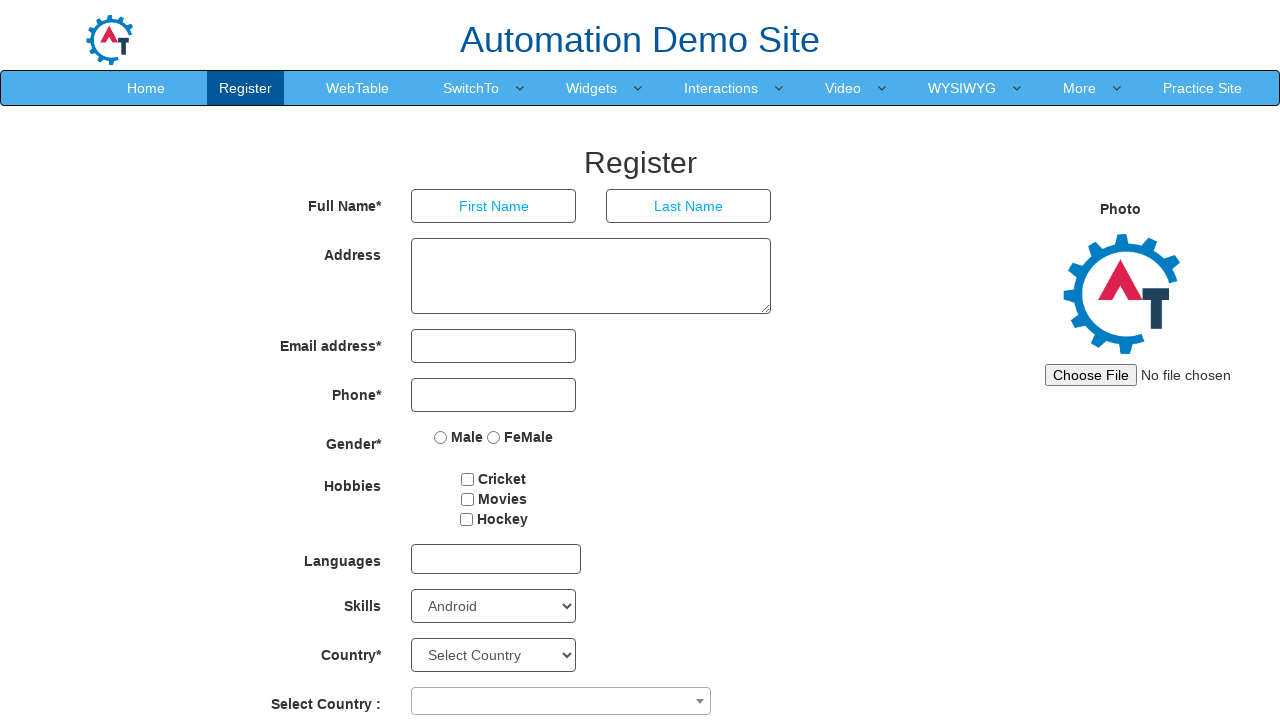